Tests window handling by opening a new window, extracting text from it, and using that text to fill a form field in the original window

Starting URL: https://rahulshettyacademy.com/loginpagePractise/

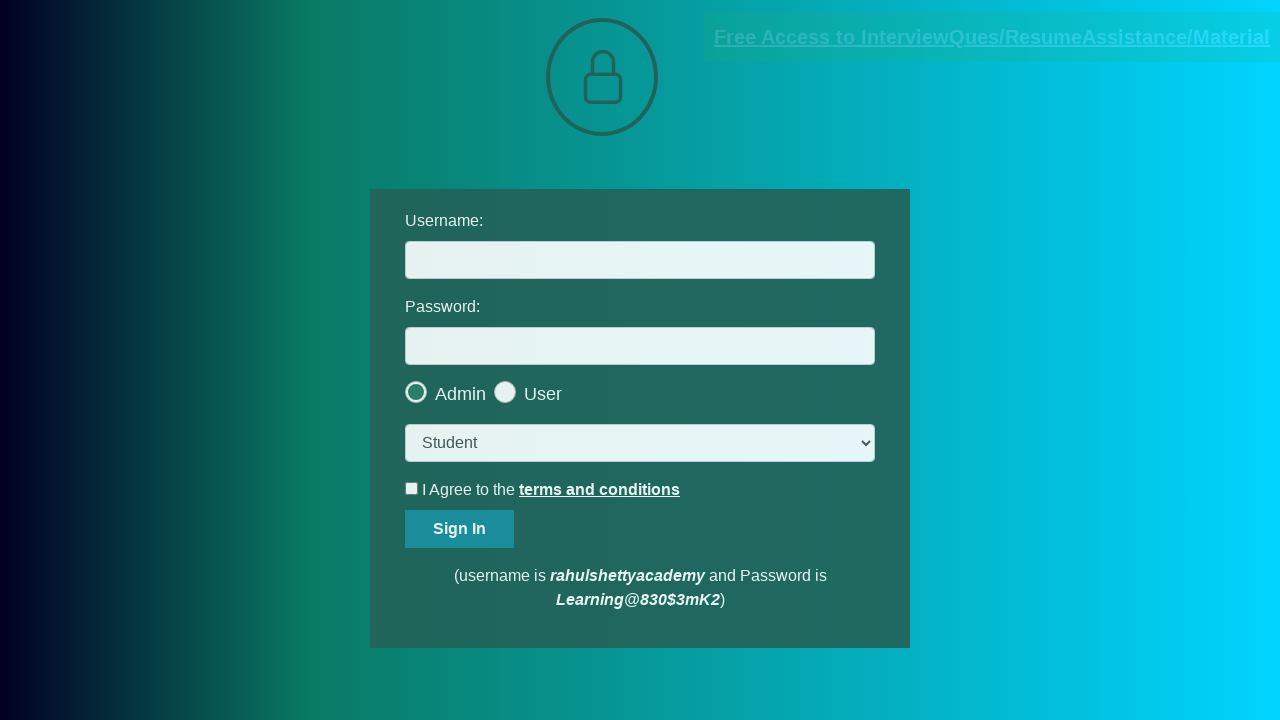

Clicked link to open new window at (992, 37) on a.blinkingText
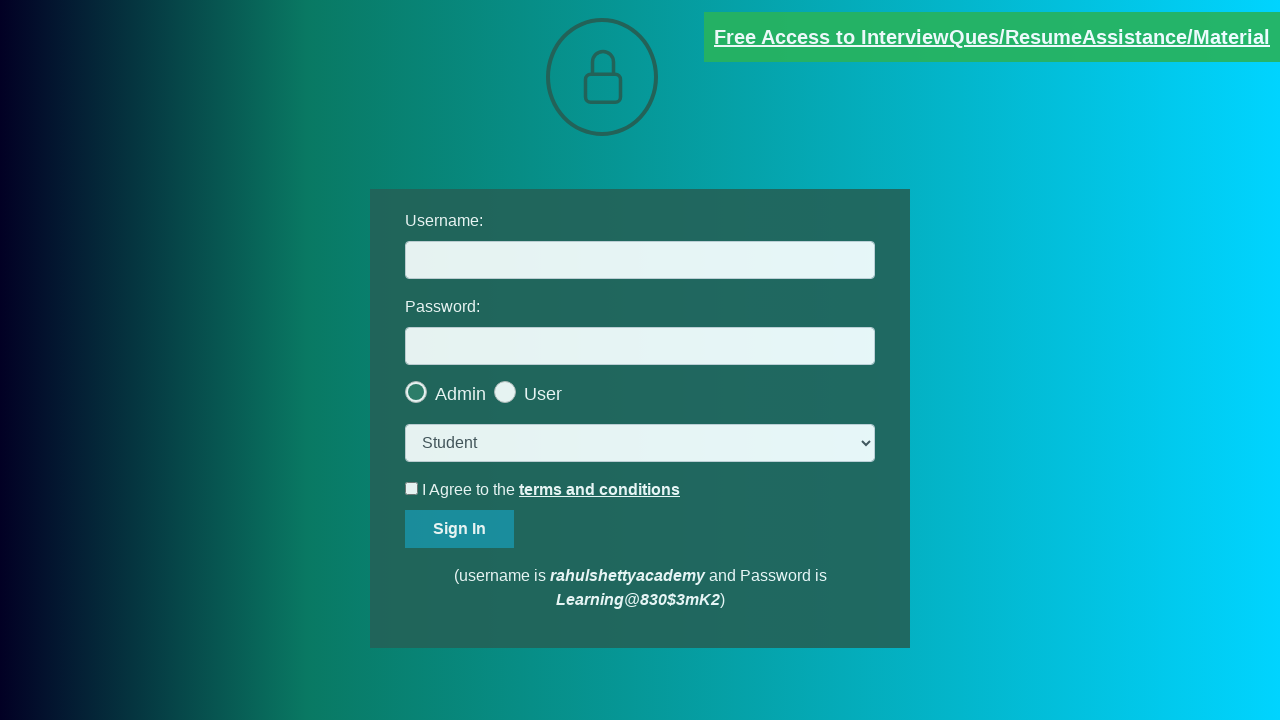

New window/page opened and captured
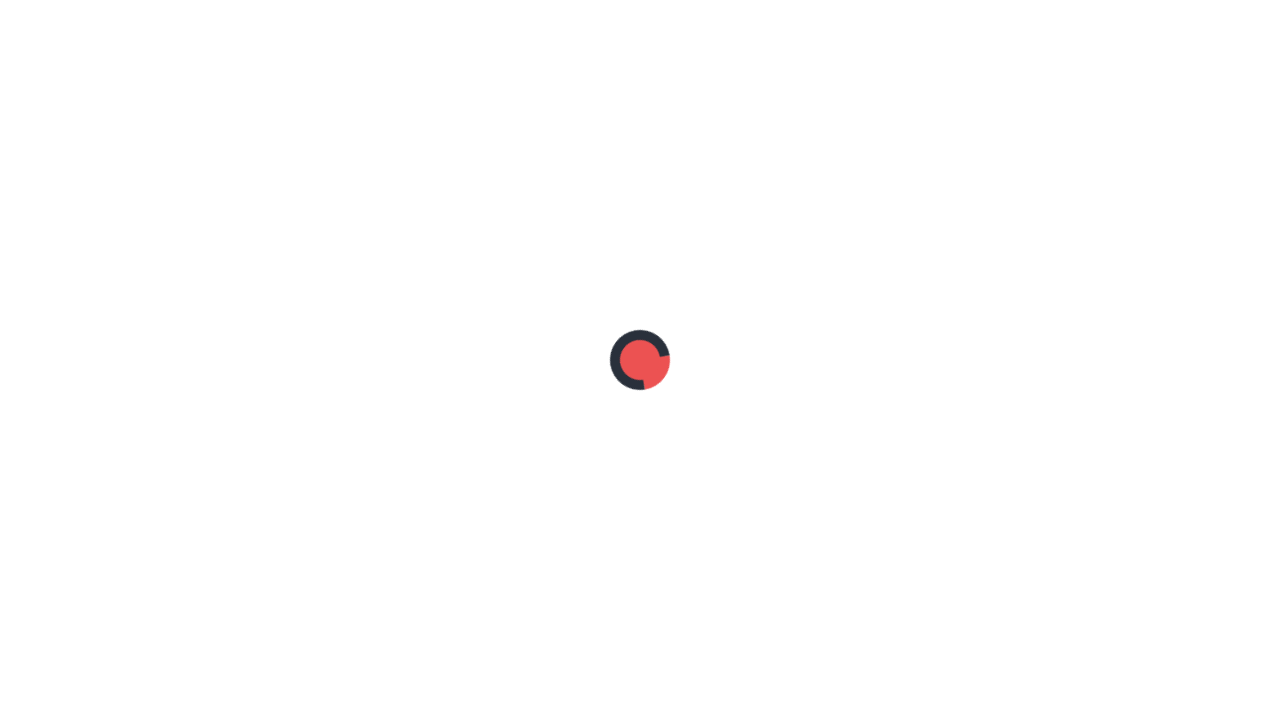

Extracted text from new window: extracted paragraph with red text
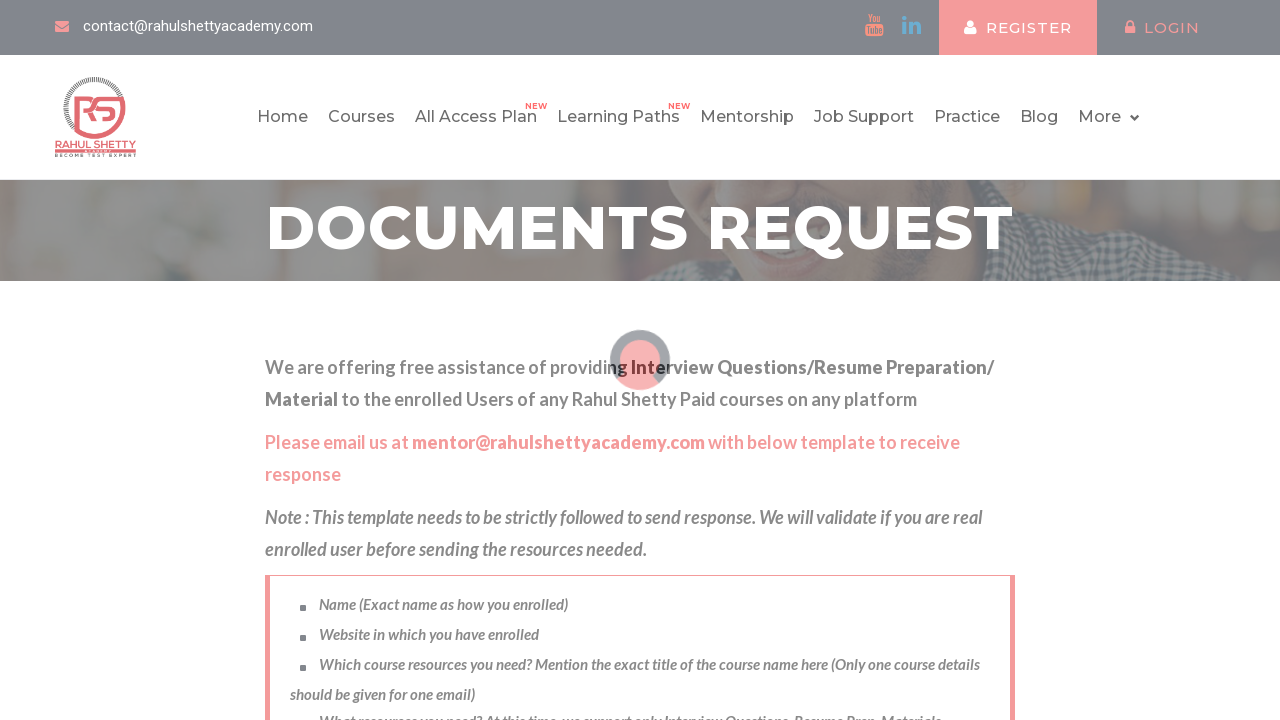

Parsed username from sentence: 'mentor@rahulshettyacademy.com'
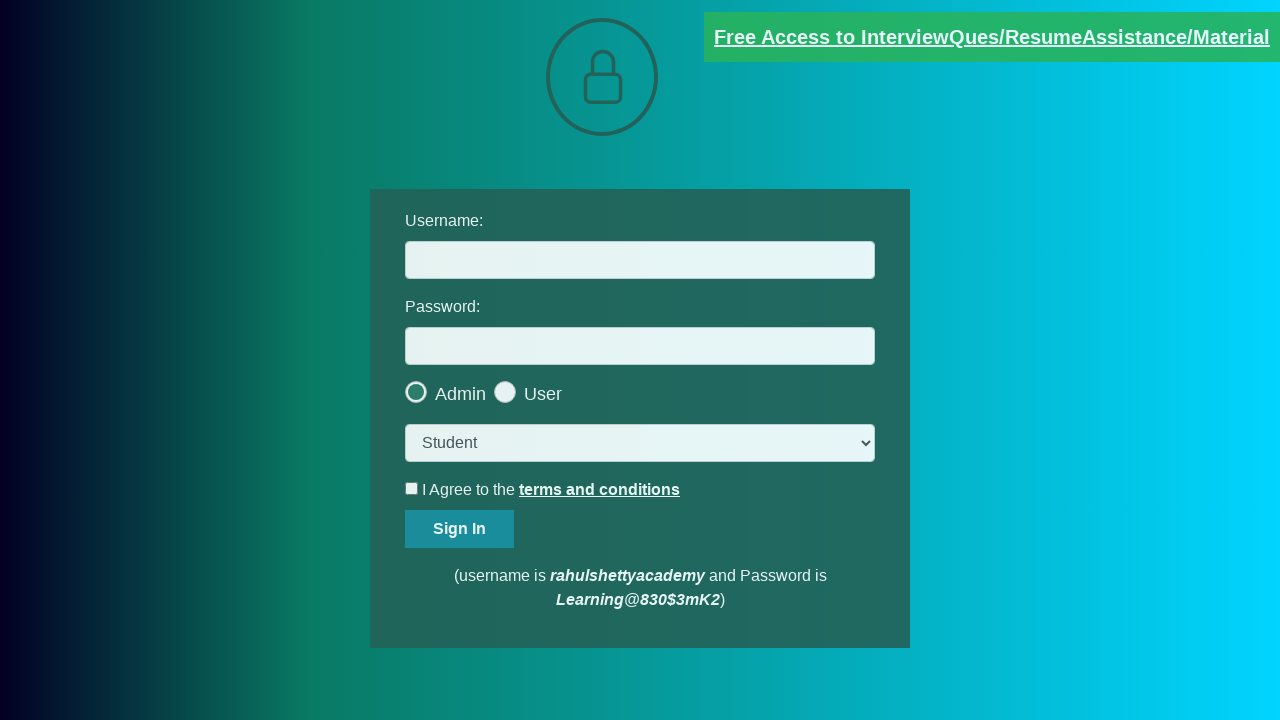

Filled username field with extracted username: 'mentor@rahulshettyacademy.com' on input[name='username']
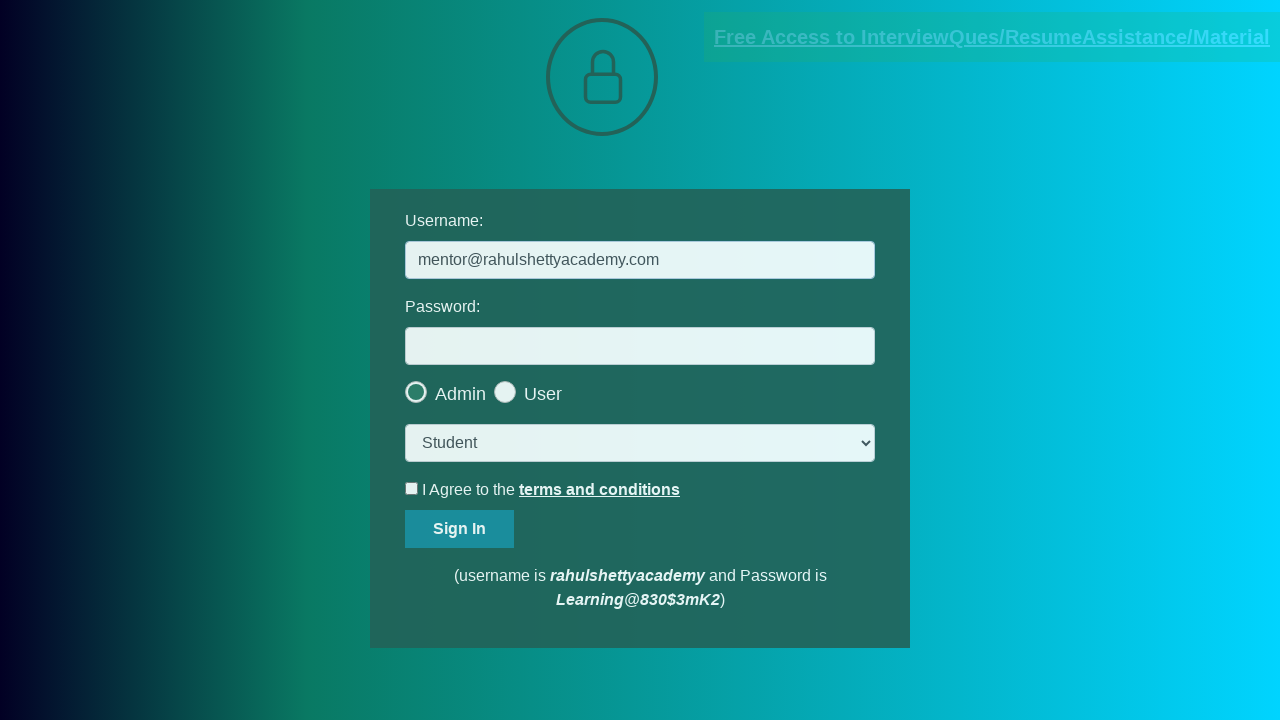

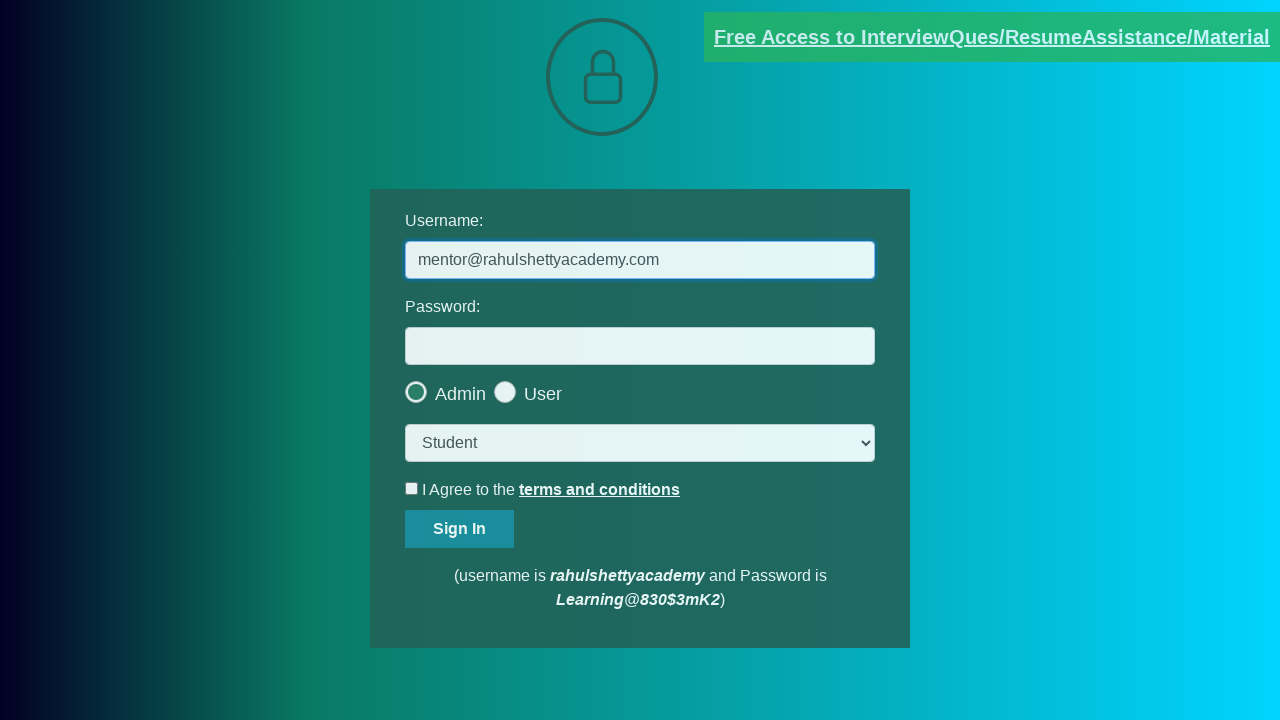